Tests browser tab handling by opening a new tab, switching to it to verify content, and switching back to the original tab

Starting URL: https://demoqa.com/browser-windows

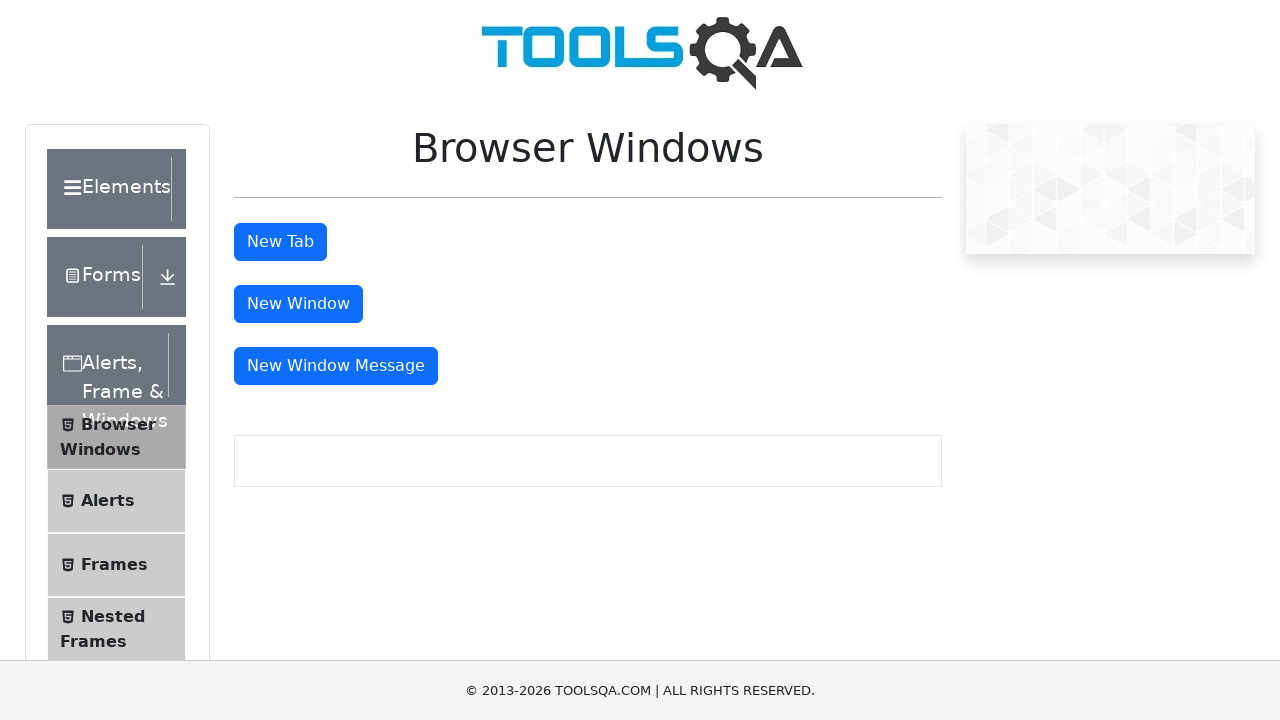

Clicked button to open new tab at (280, 242) on #tabButton
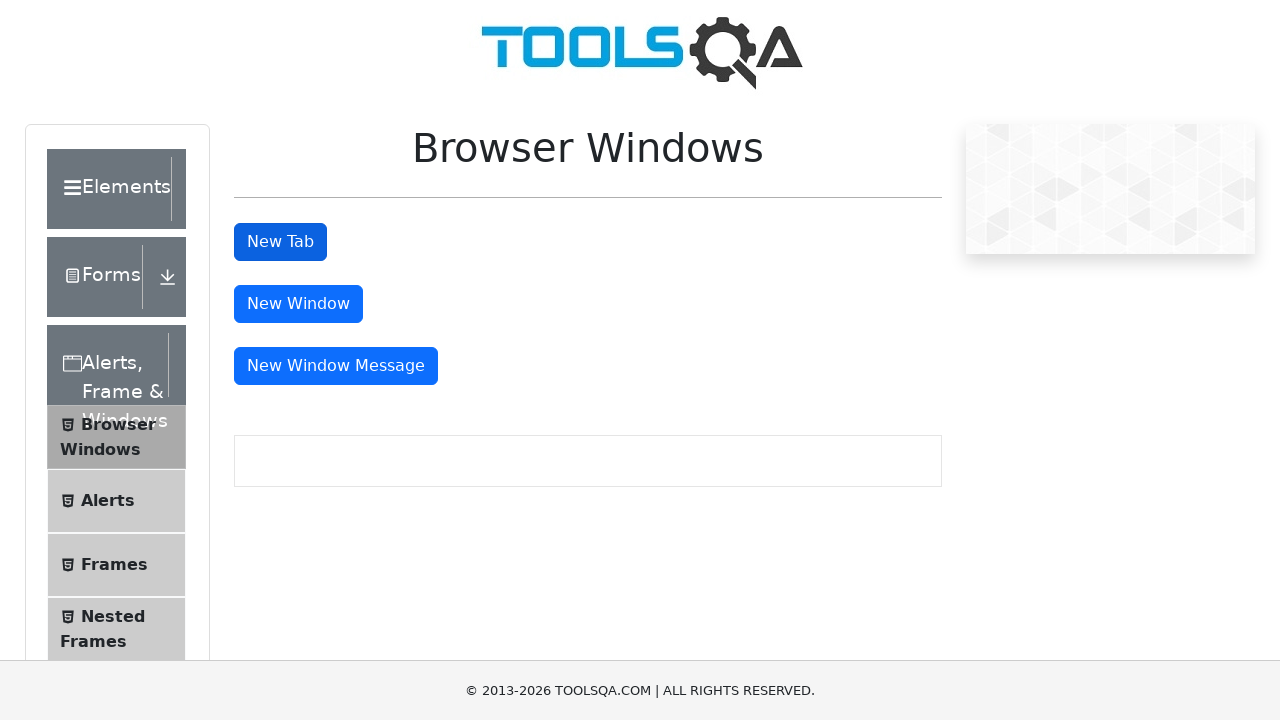

Retrieved all open pages/tabs from context
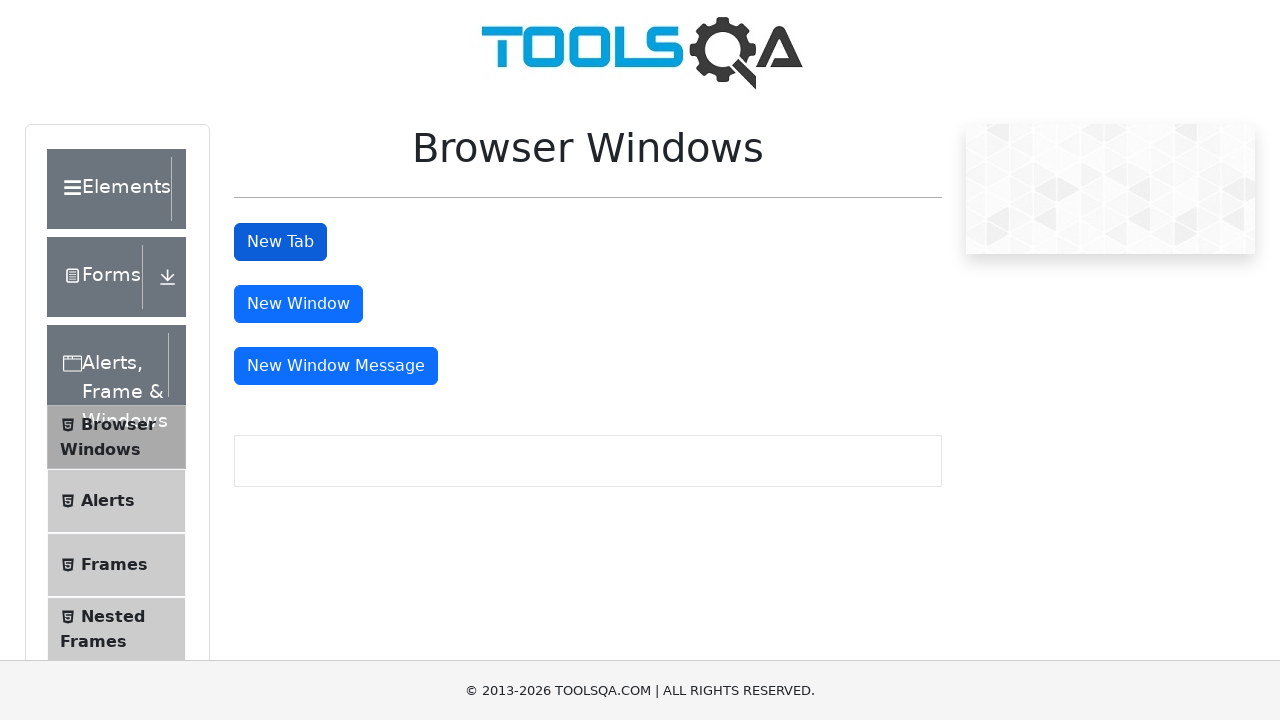

Waited 1 second for new tab to open
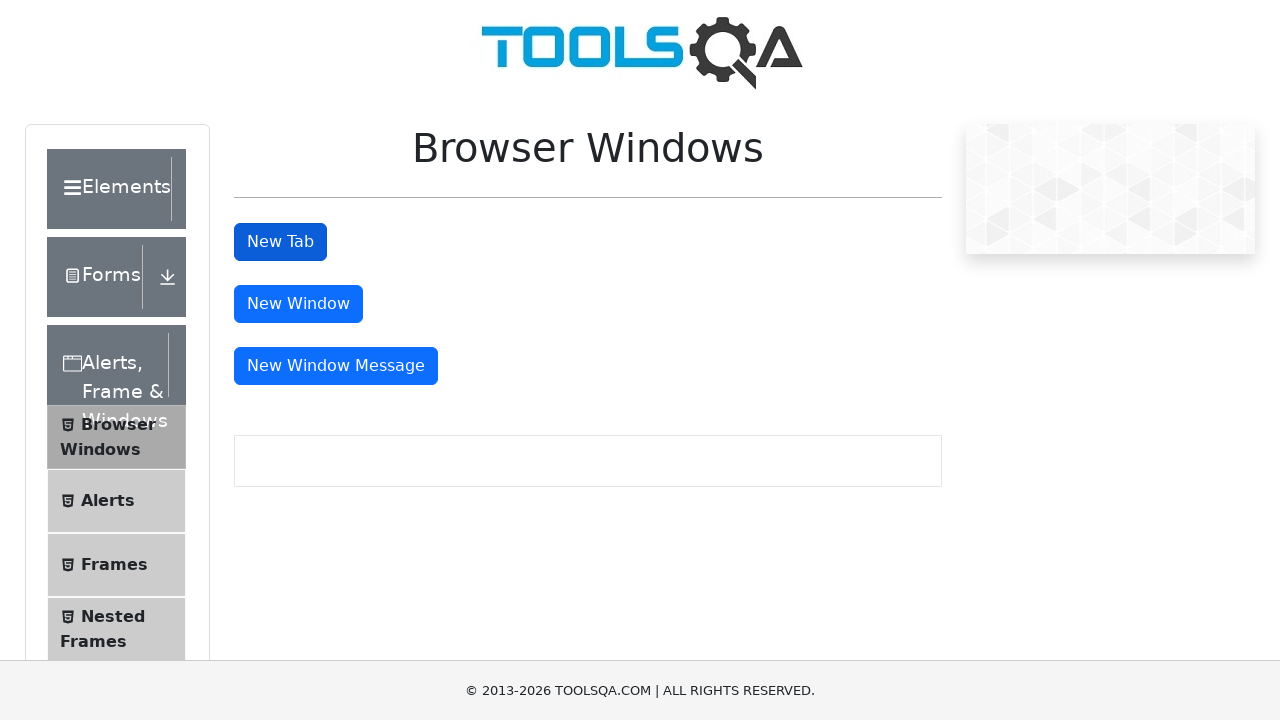

Switched to the new tab (second page in list)
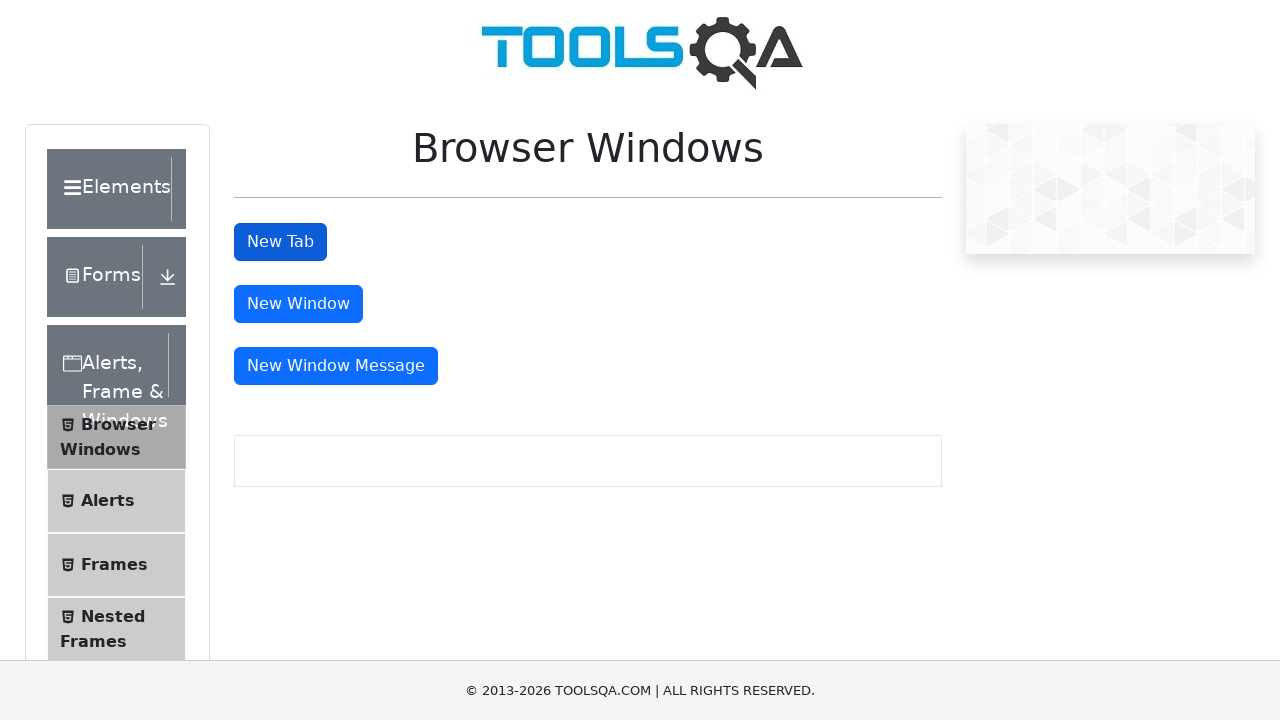

Verified sample heading element is present in new tab
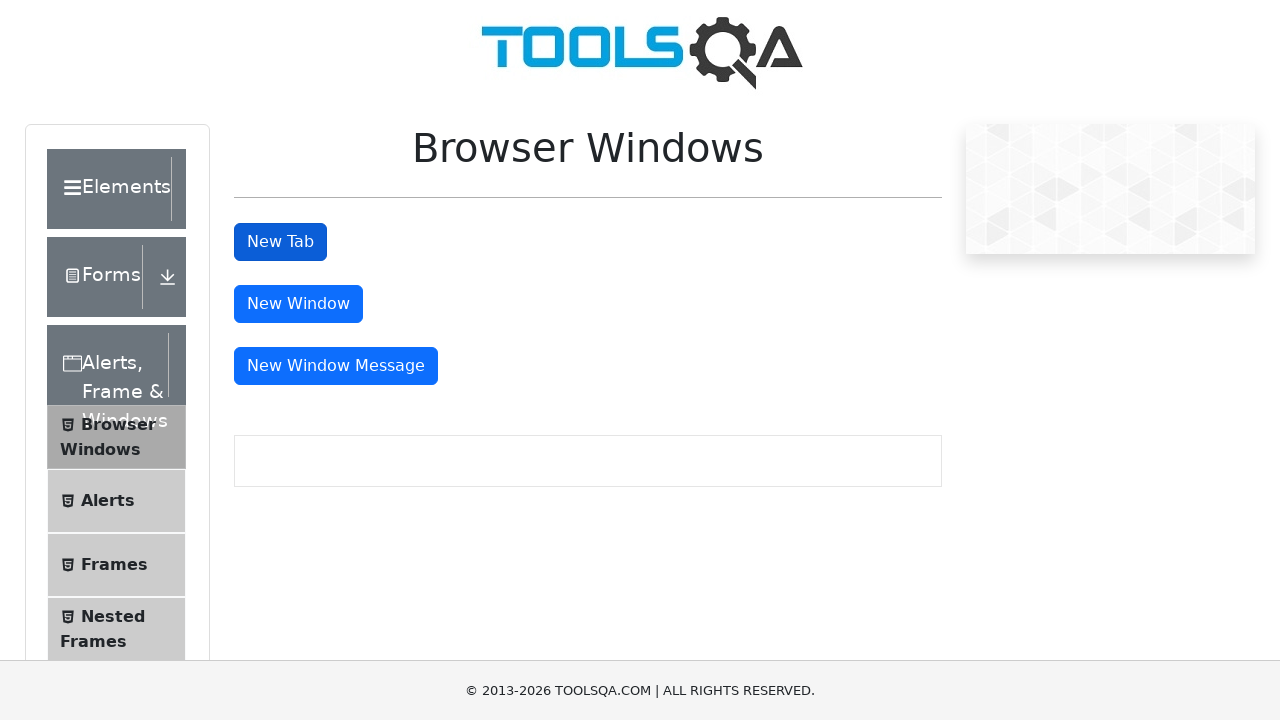

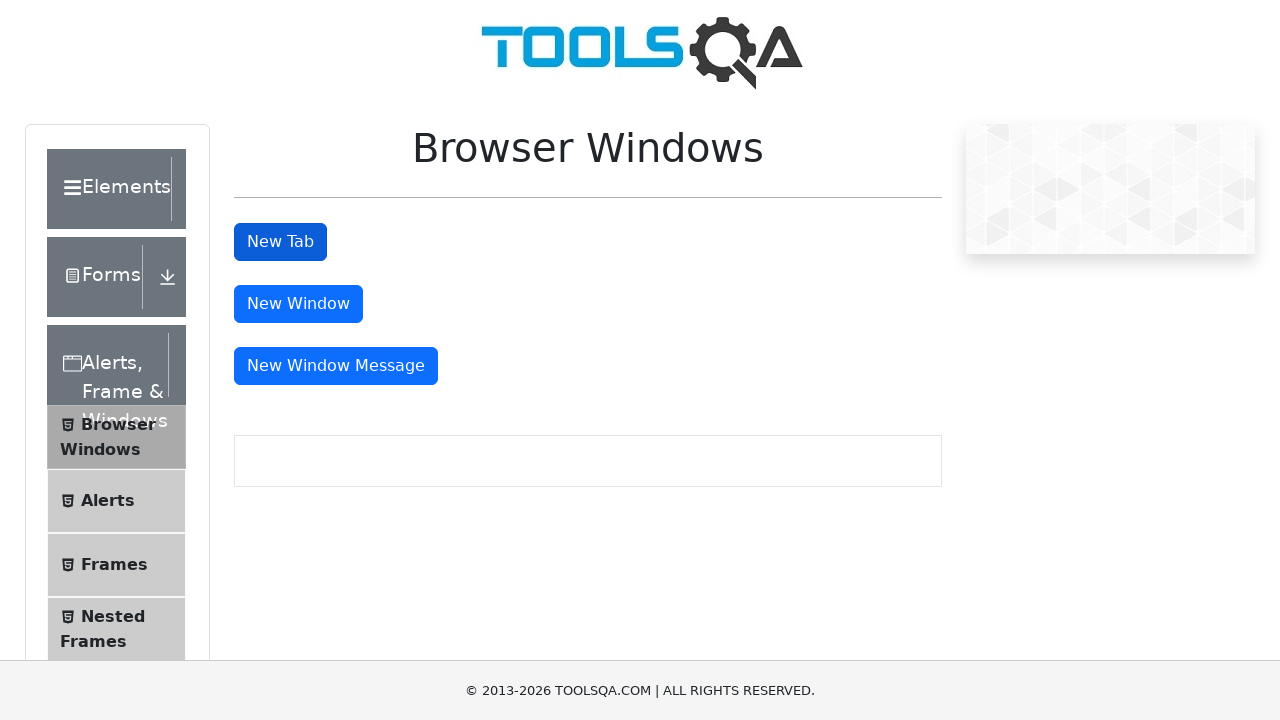